Tests JavaScript alert handling by triggering different types of alerts (simple alert and confirmation dialog) and interacting with them

Starting URL: https://rahulshettyacademy.com/AutomationPractice/

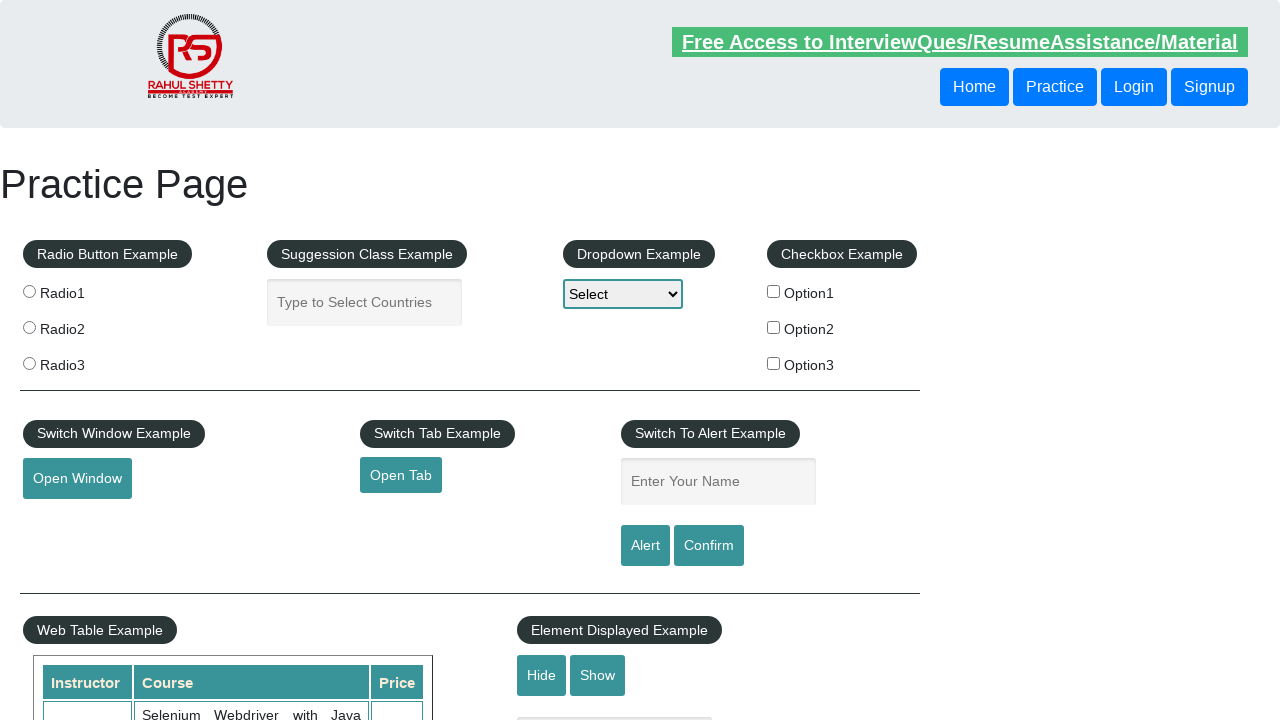

Filled name field with 'Vlad' on #name
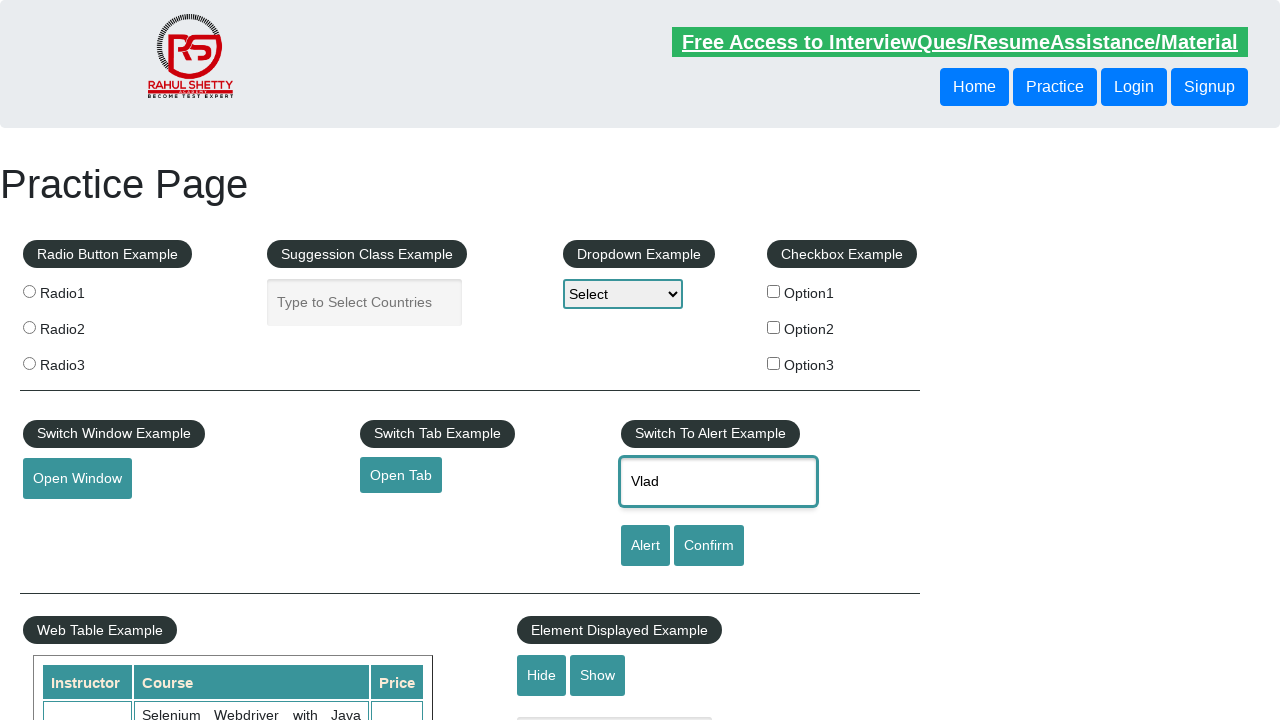

Set up dialog handler to accept alerts
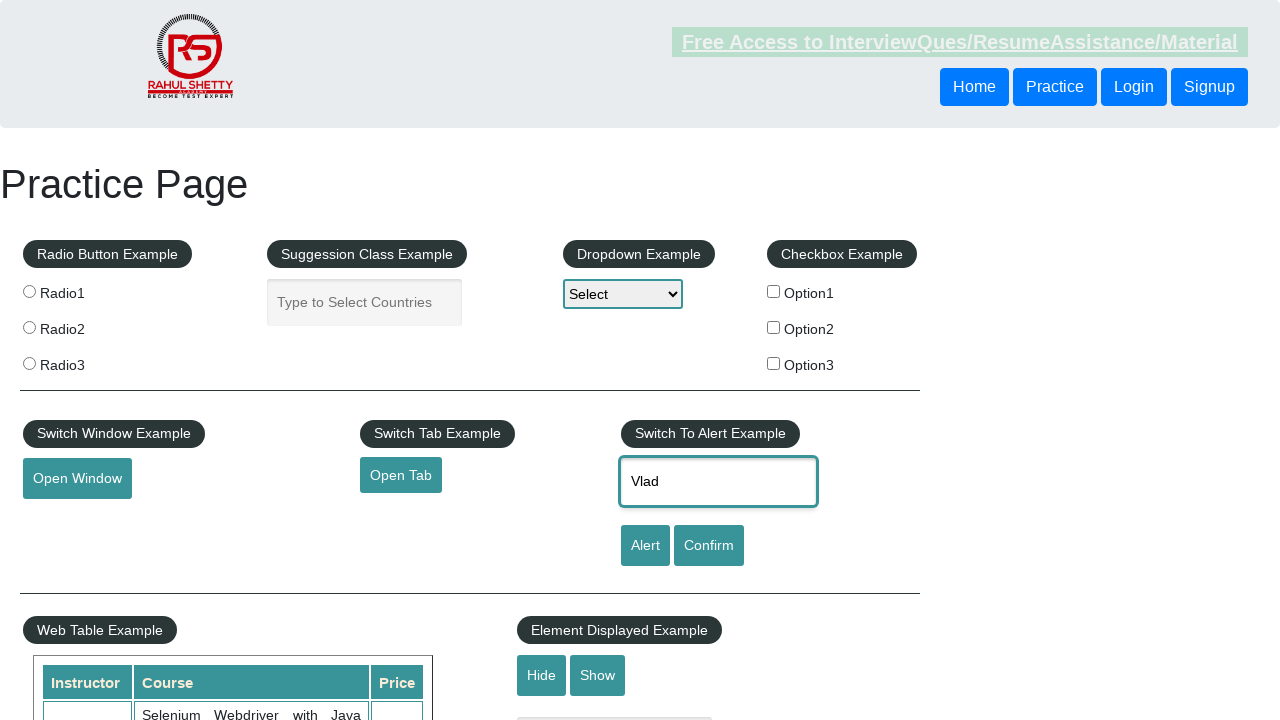

Clicked alert button and accepted the JavaScript alert at (645, 546) on [id='alertbtn']
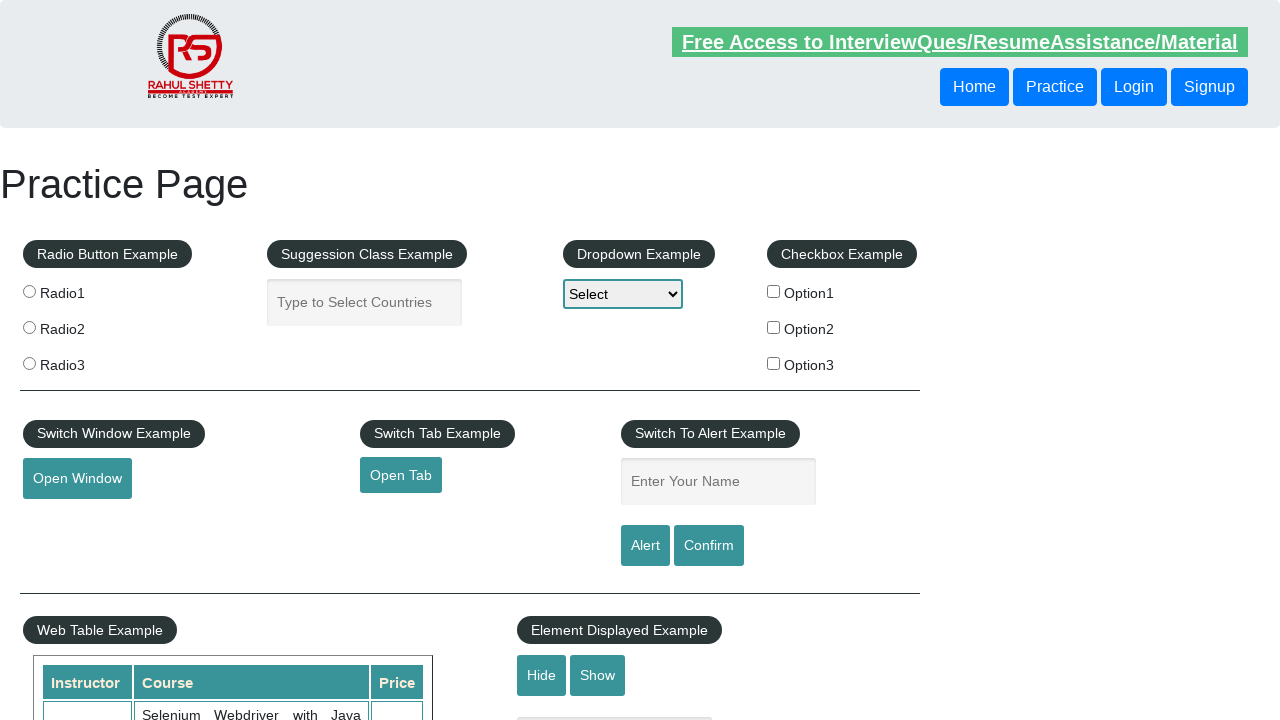

Set up dialog handler to dismiss confirmation dialogs
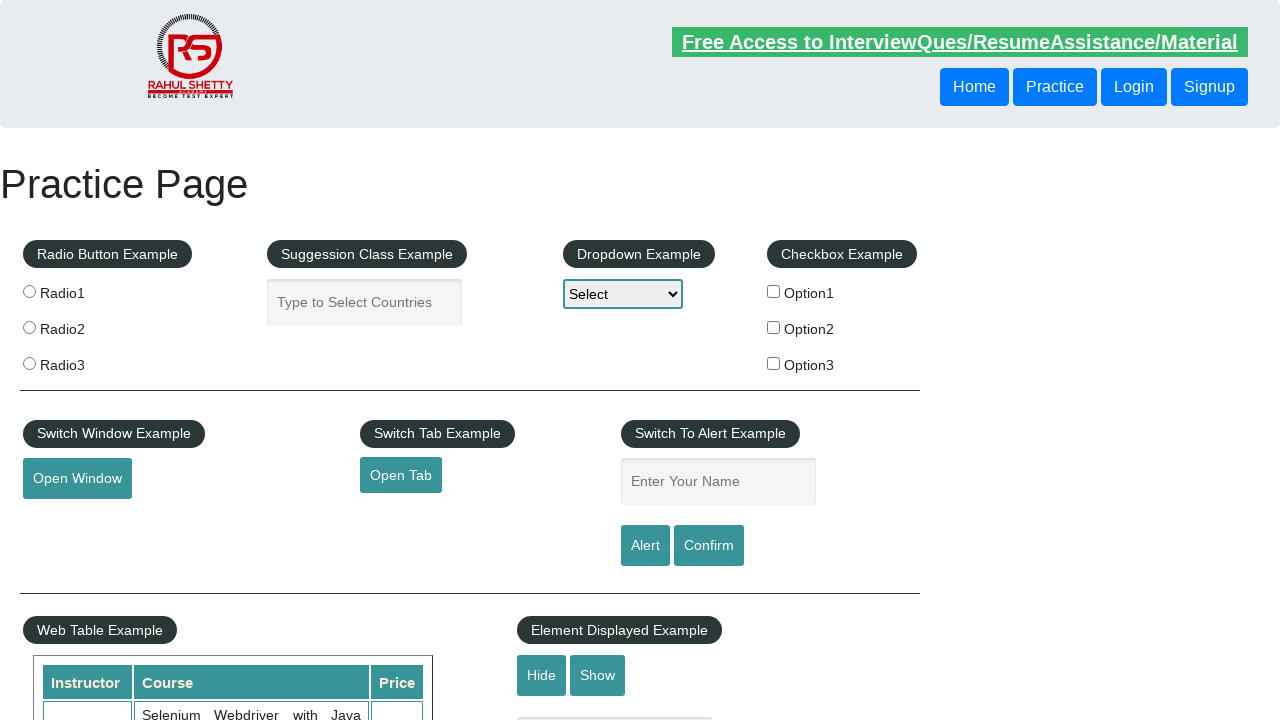

Clicked confirm button and dismissed the confirmation dialog at (709, 546) on #confirmbtn
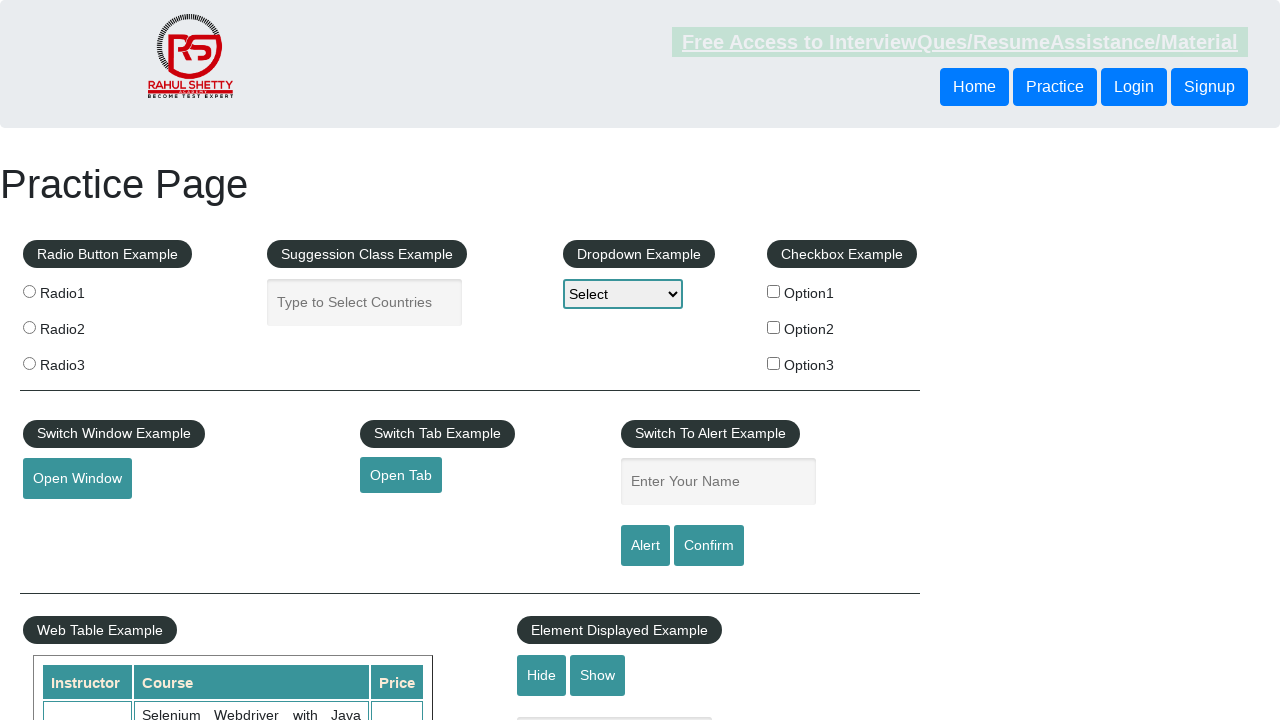

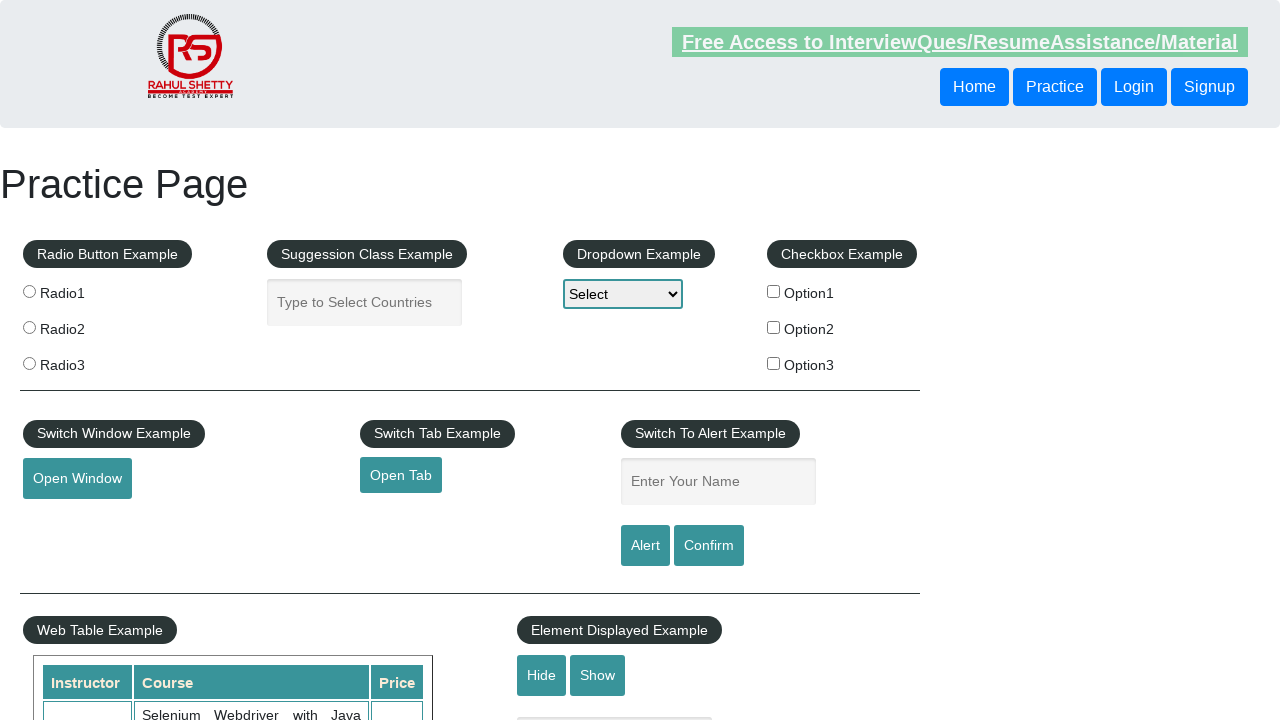